Navigates to the Forms section and clicks on Practice Form, then verifies the URL is correct

Starting URL: https://demoqa.com/

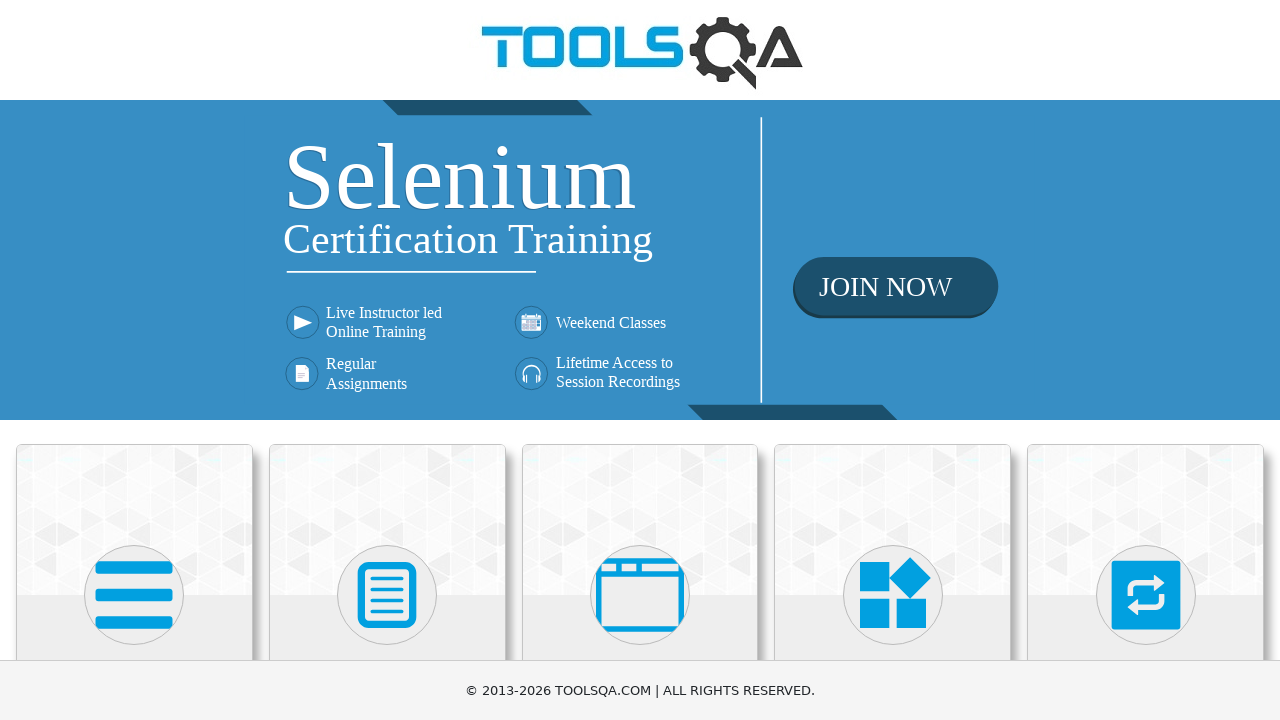

Clicked on Forms card at (387, 360) on h5 >> internal:has-text="Forms"i
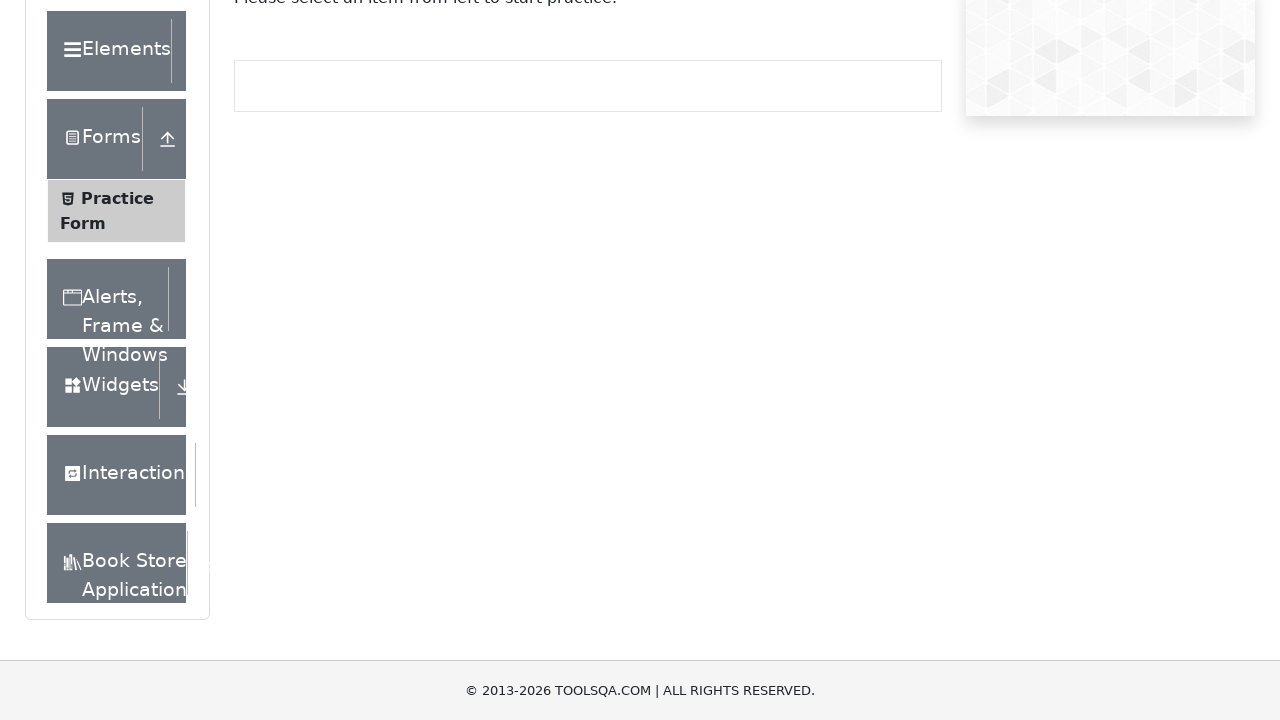

Clicked on Practice Form link at (117, 336) on internal:text="Practice Form"i
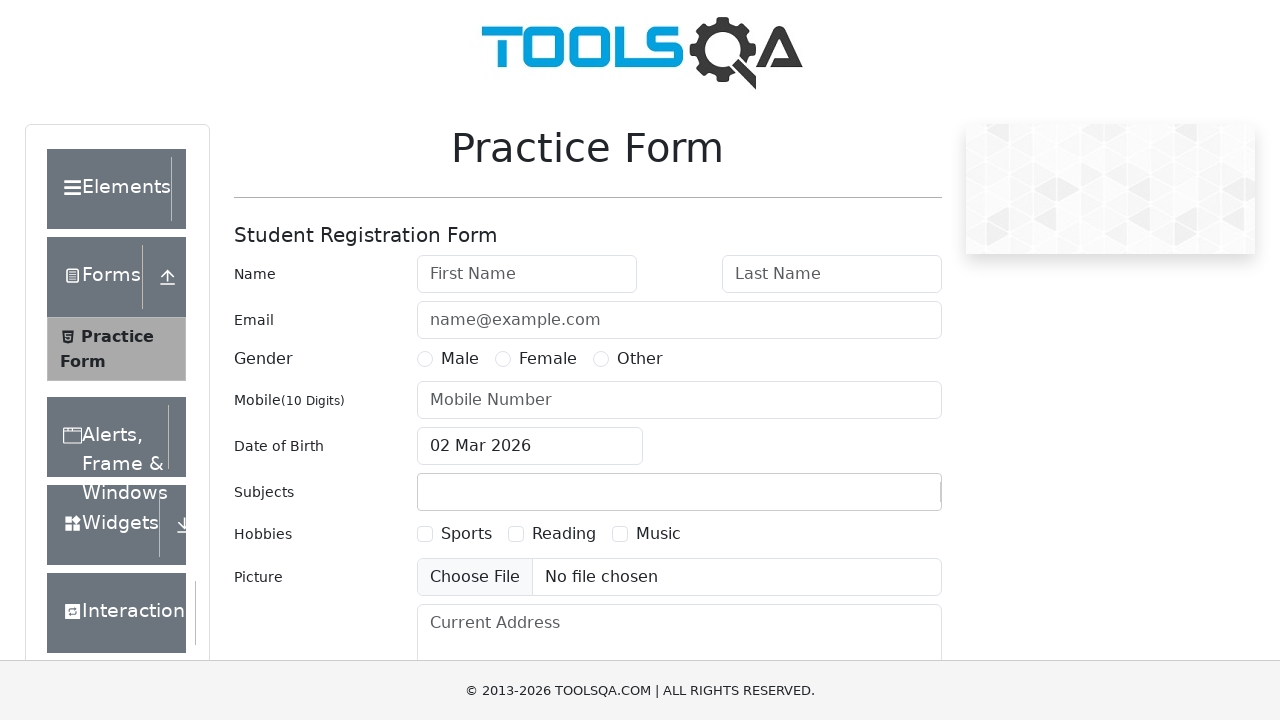

Verified navigation to Practice Form page (URL: https://demoqa.com/automation-practice-form)
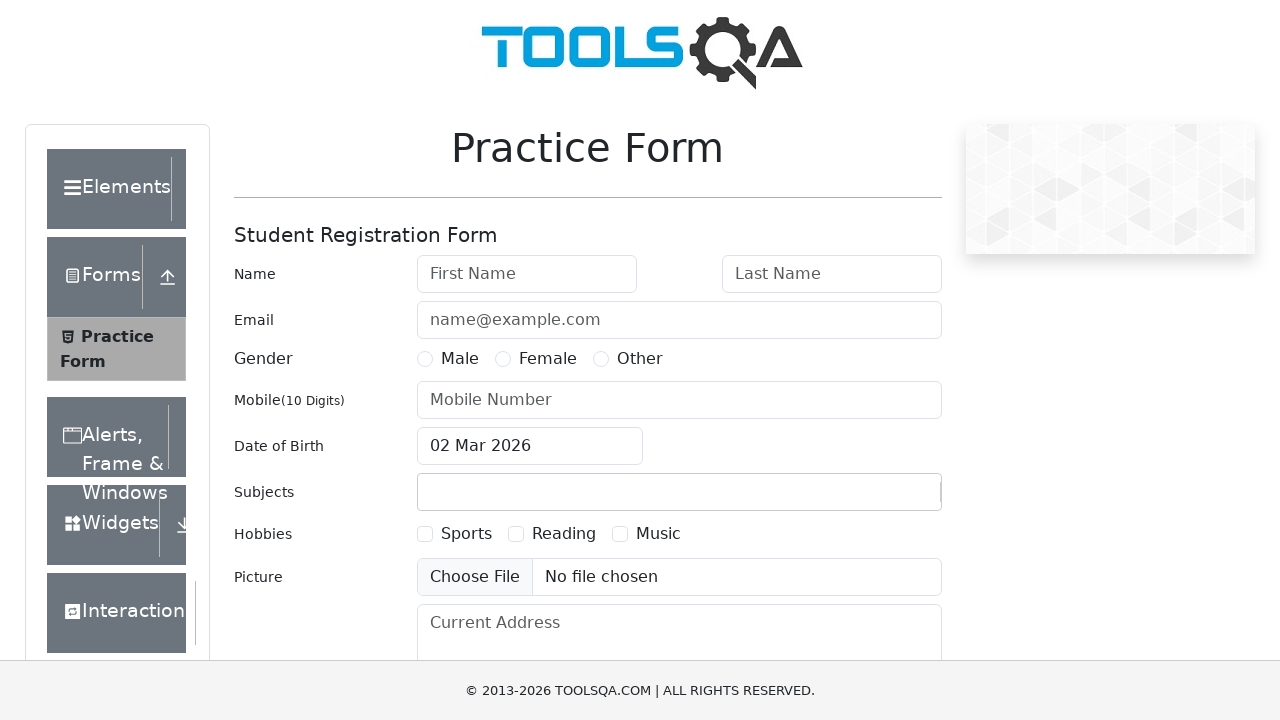

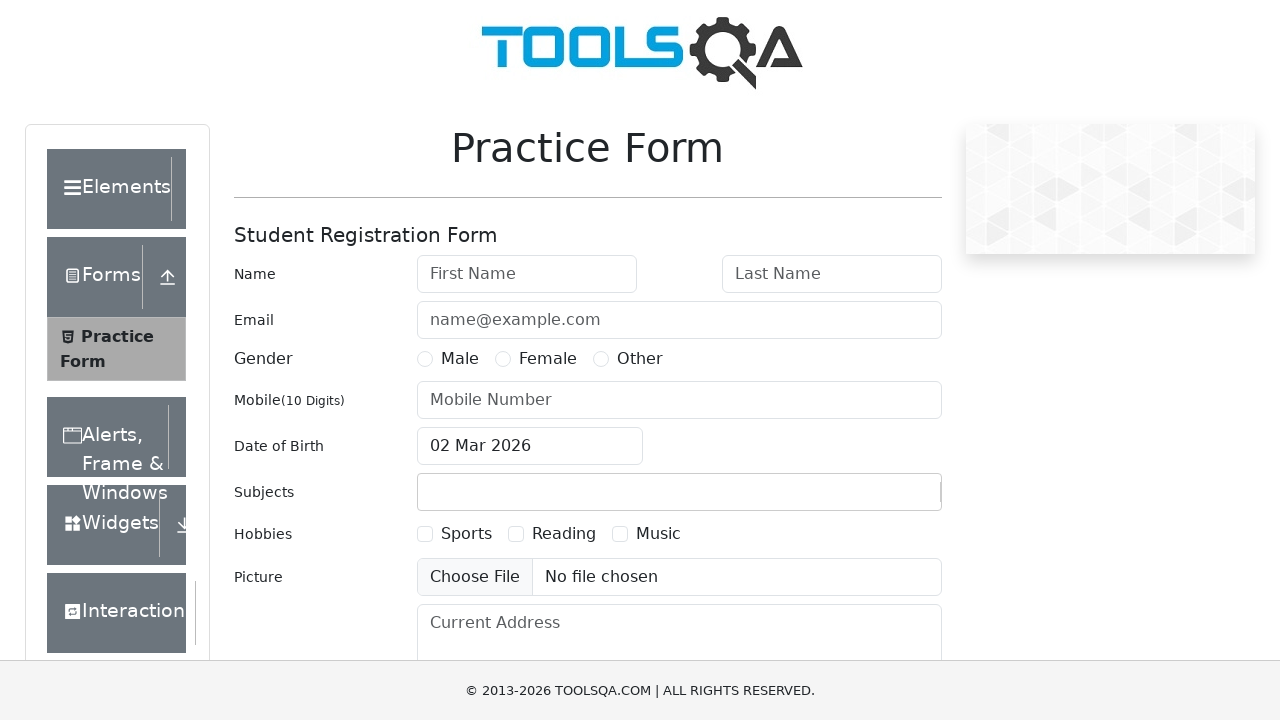